Tests the calculator division operation by entering two numbers, selecting divide operation, and clicking calculate

Starting URL: https://testpages.eviltester.com/styled/calculator

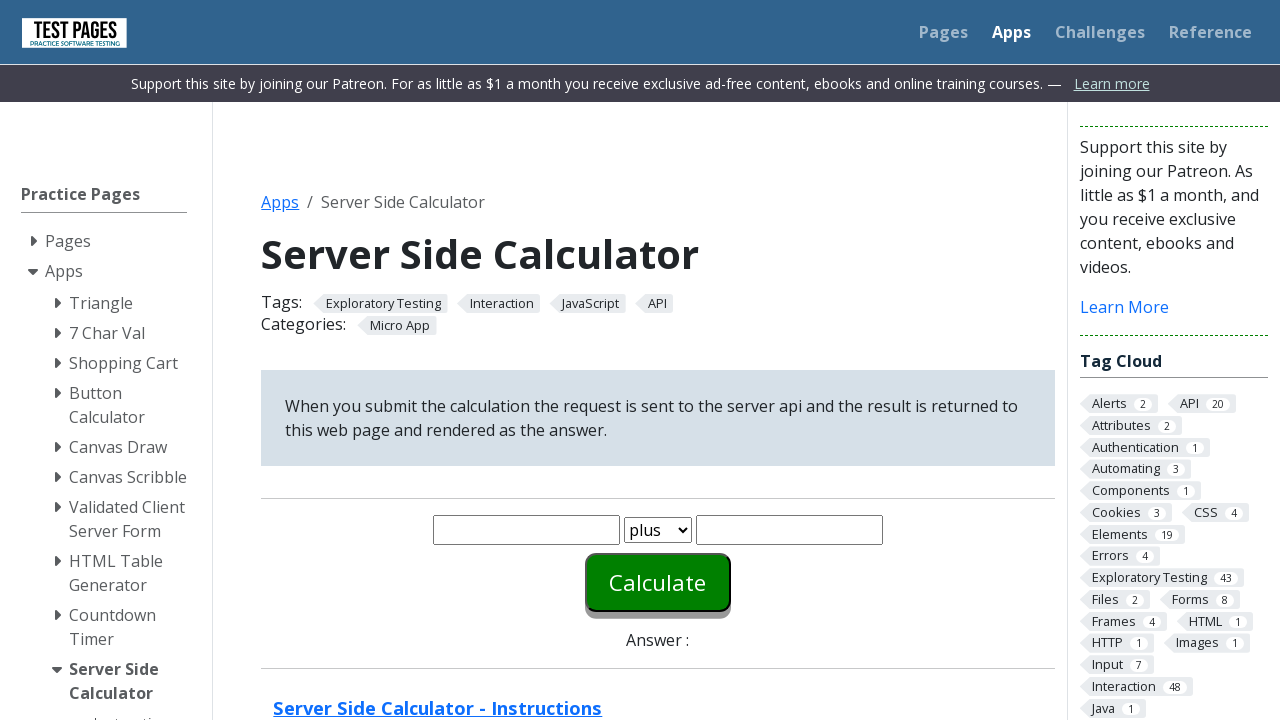

Entered first number '6' in number1 field on #number1
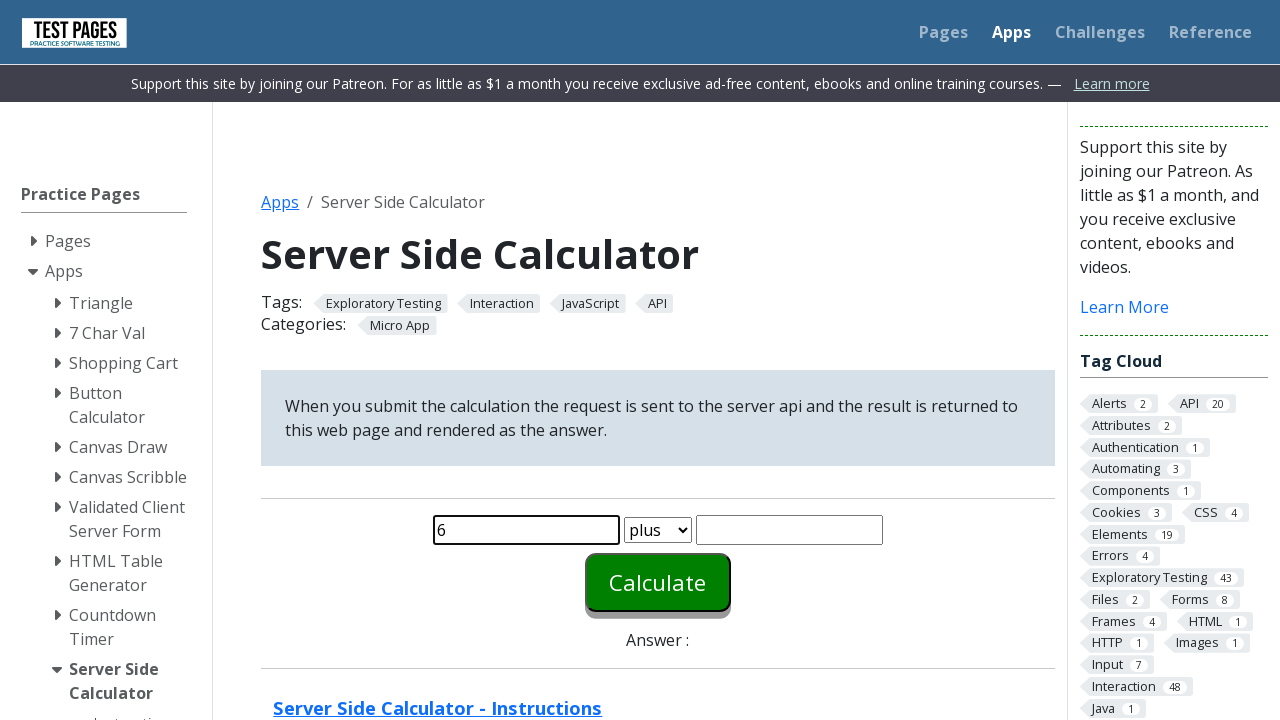

Entered second number '2' in number2 field on #number2
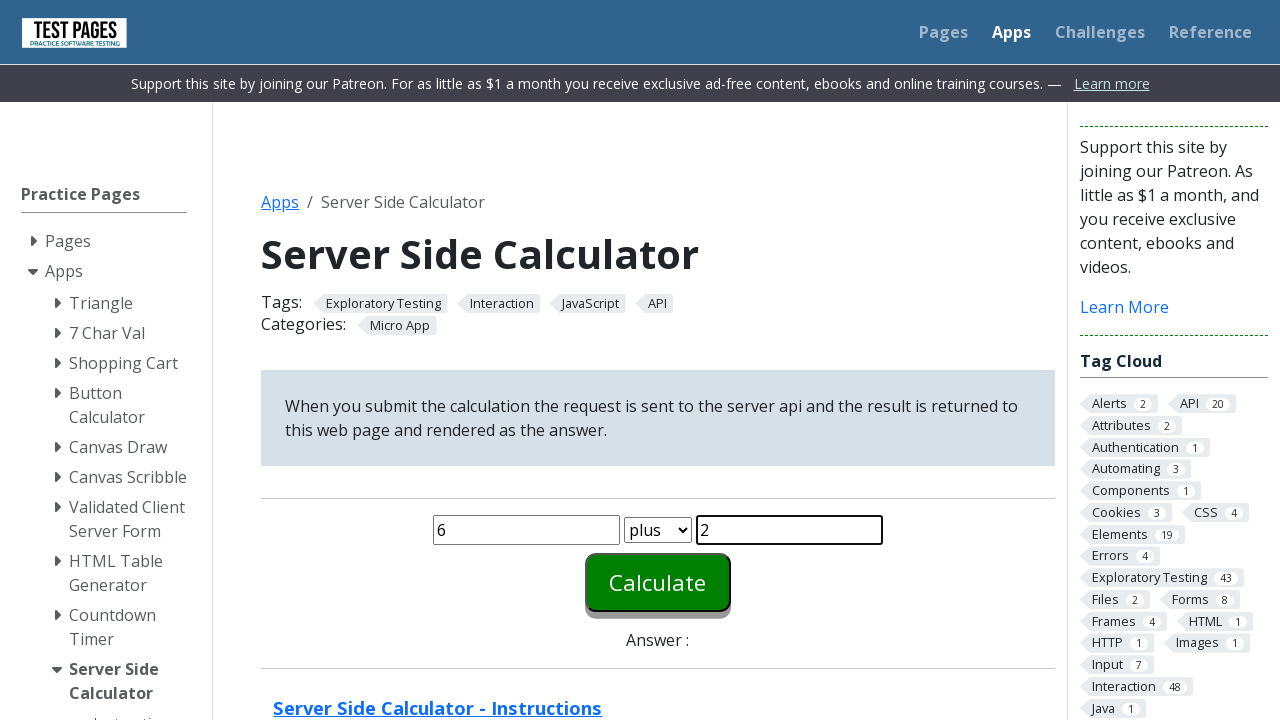

Selected 'divide' operation from function dropdown on #function
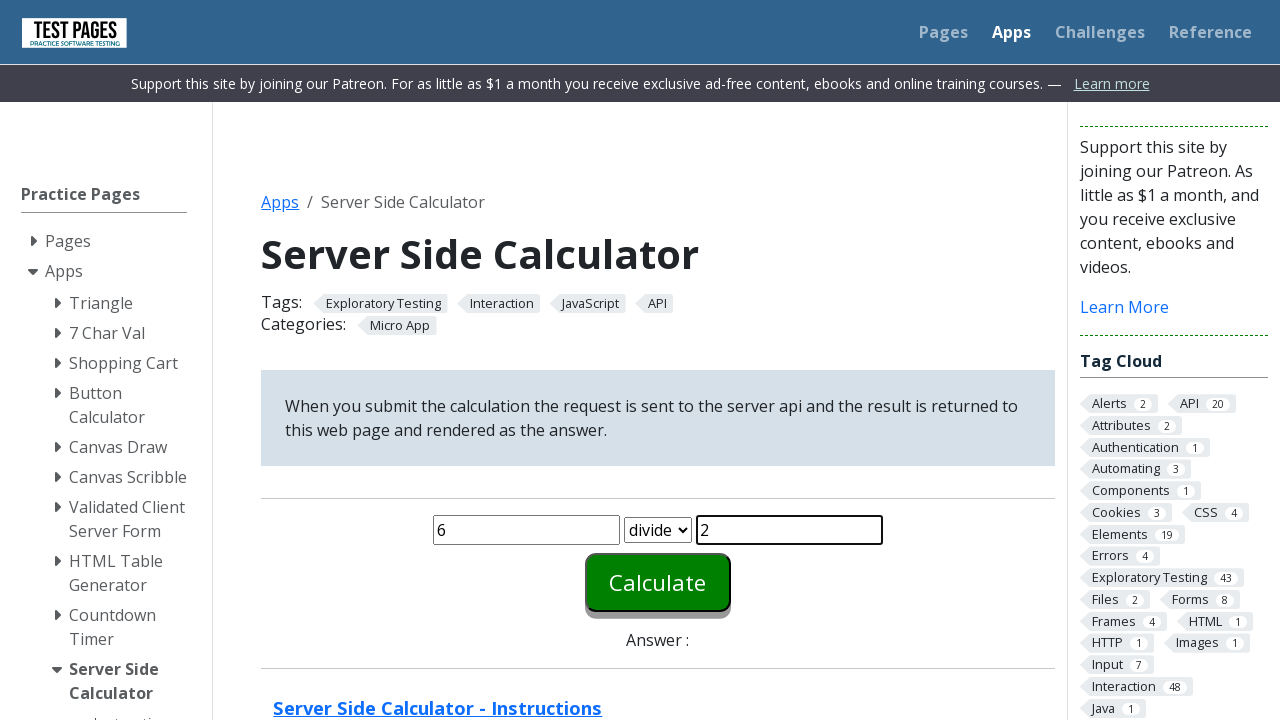

Clicked Calculate button to perform division at (658, 582) on #calculate
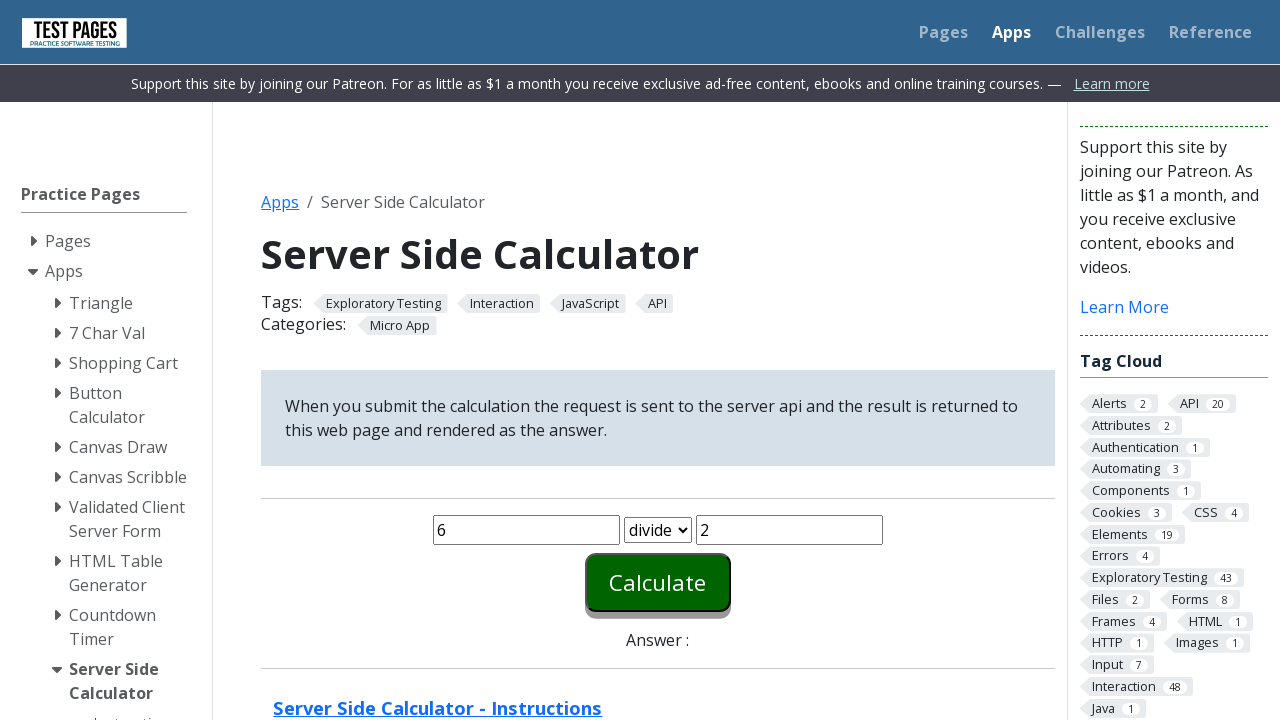

Division result displayed in answer field
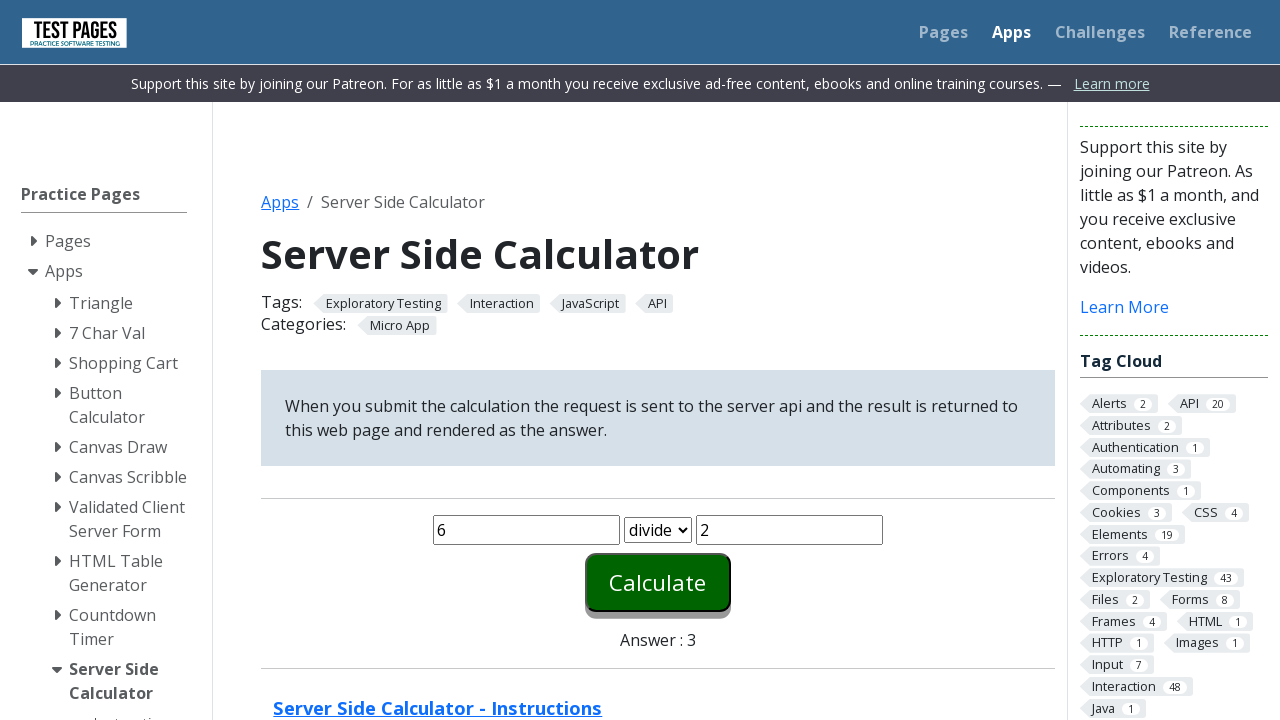

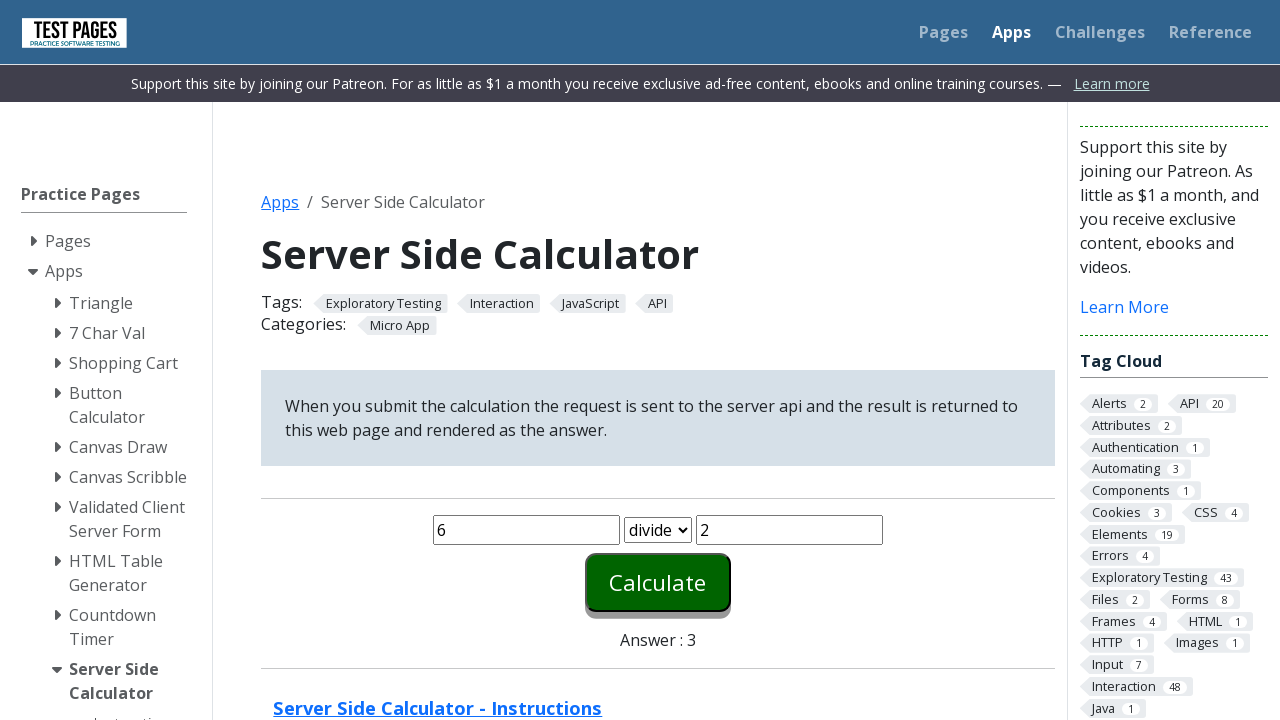